Tests that checkbox and label are hidden when editing a todo item

Starting URL: https://demo.playwright.dev/todomvc

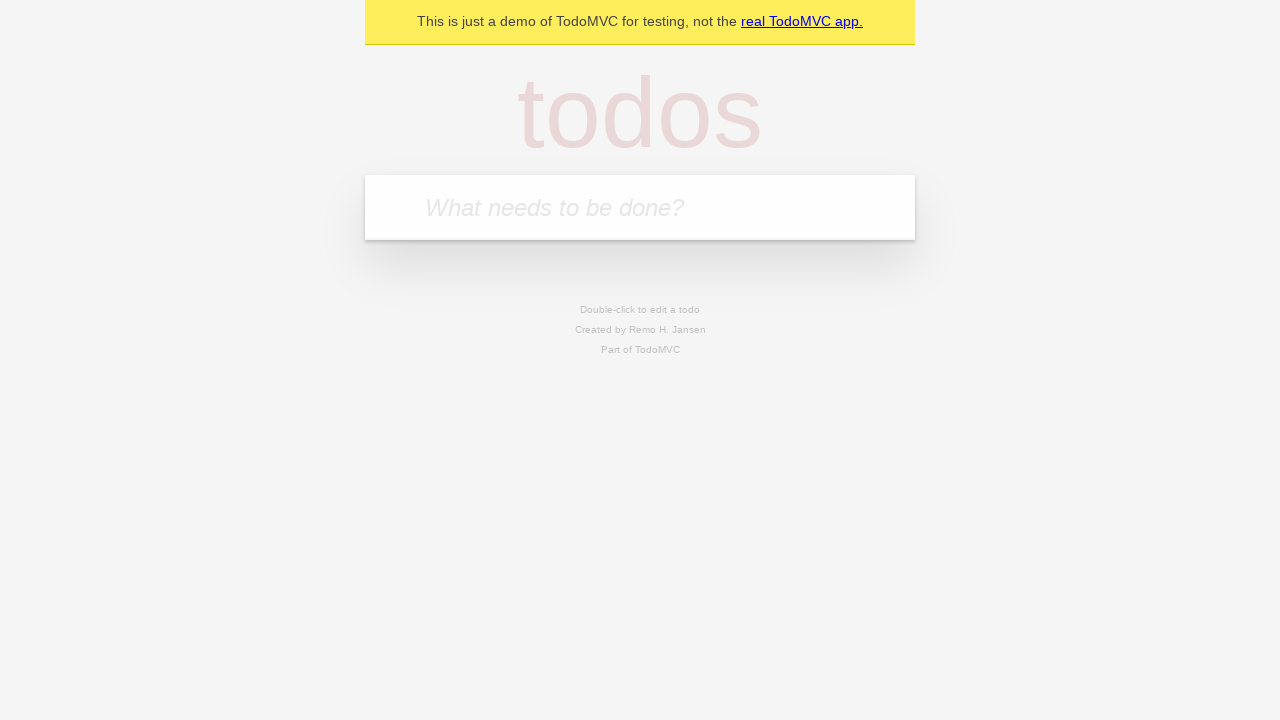

Filled todo input with 'buy some cheese' on internal:attr=[placeholder="What needs to be done?"i]
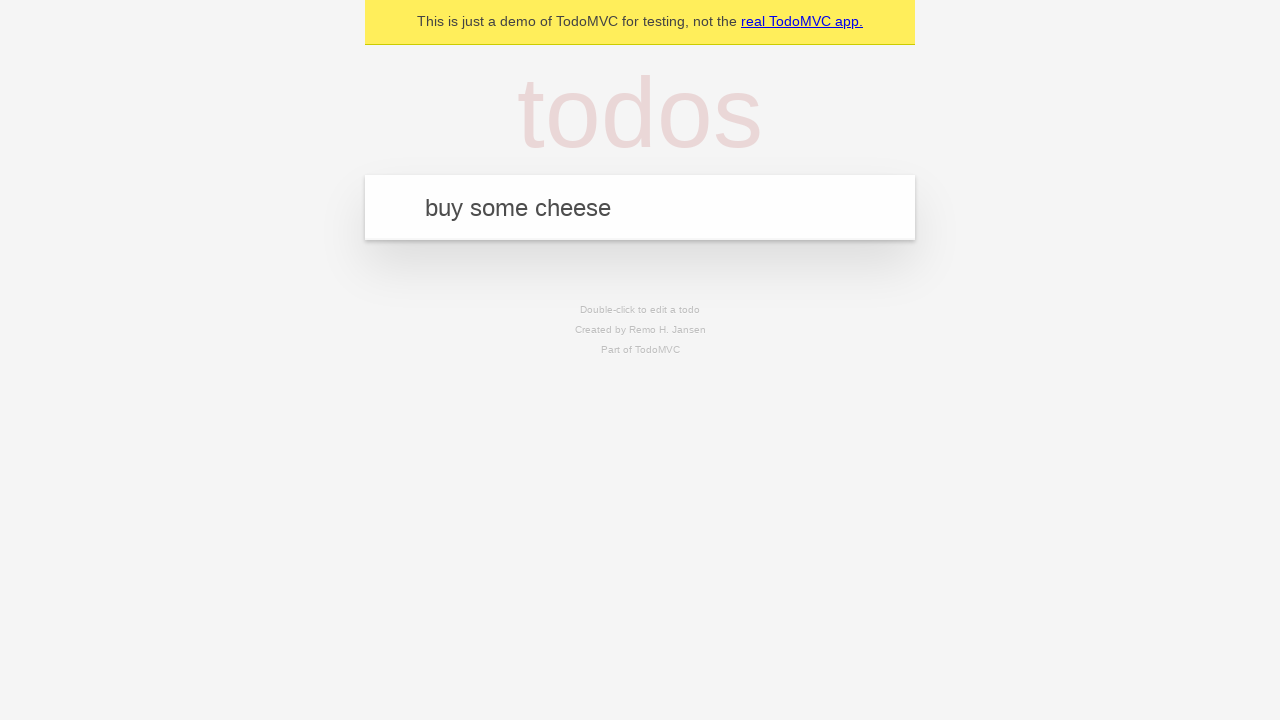

Pressed Enter to create first todo item on internal:attr=[placeholder="What needs to be done?"i]
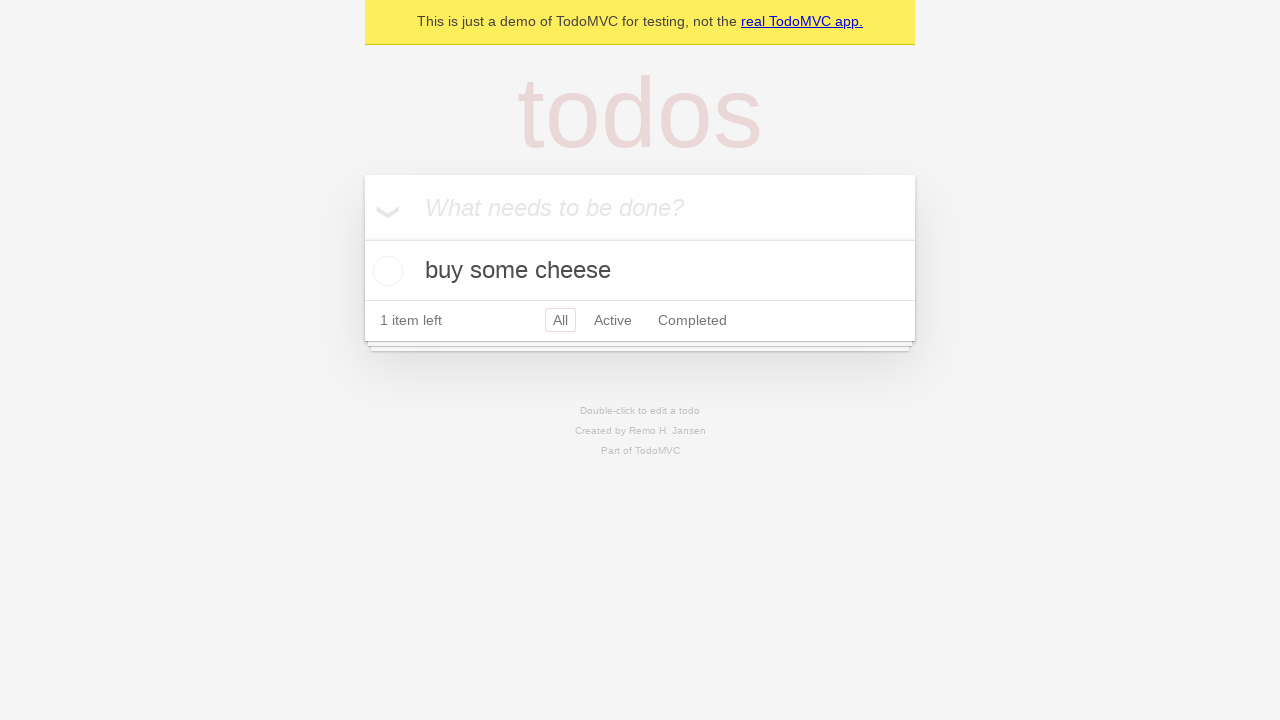

Filled todo input with 'feed the cat' on internal:attr=[placeholder="What needs to be done?"i]
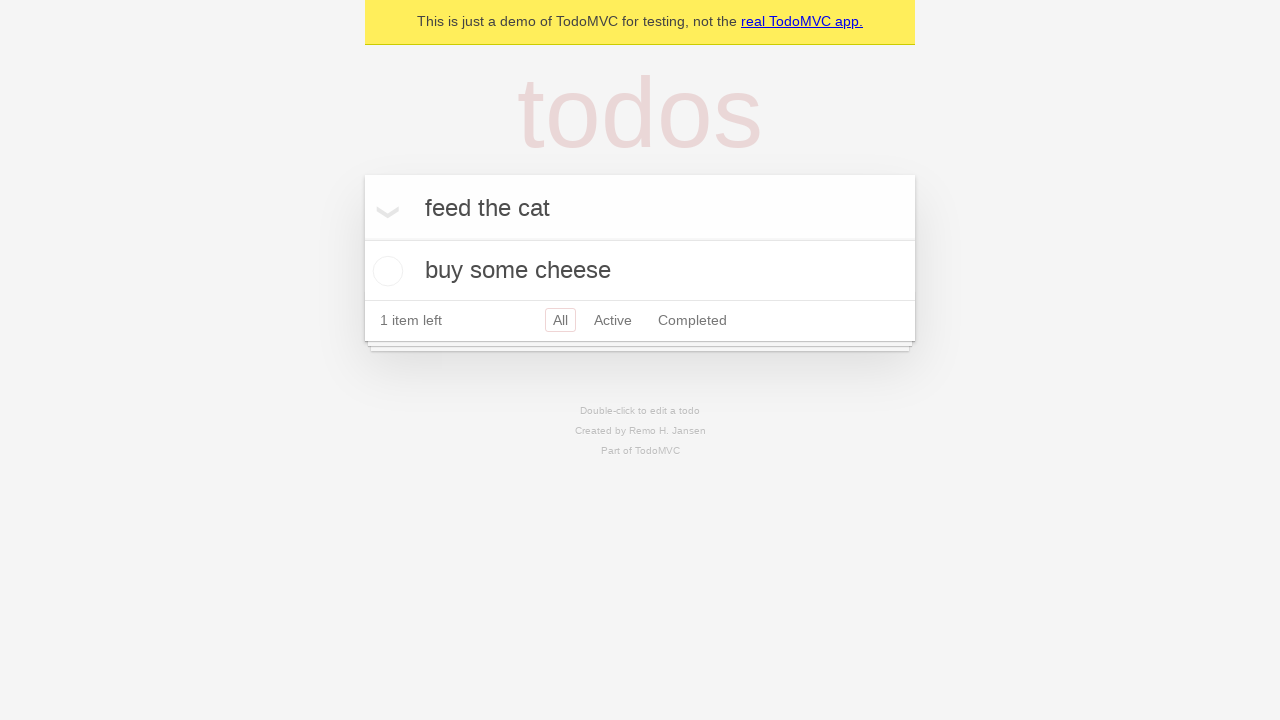

Pressed Enter to create second todo item on internal:attr=[placeholder="What needs to be done?"i]
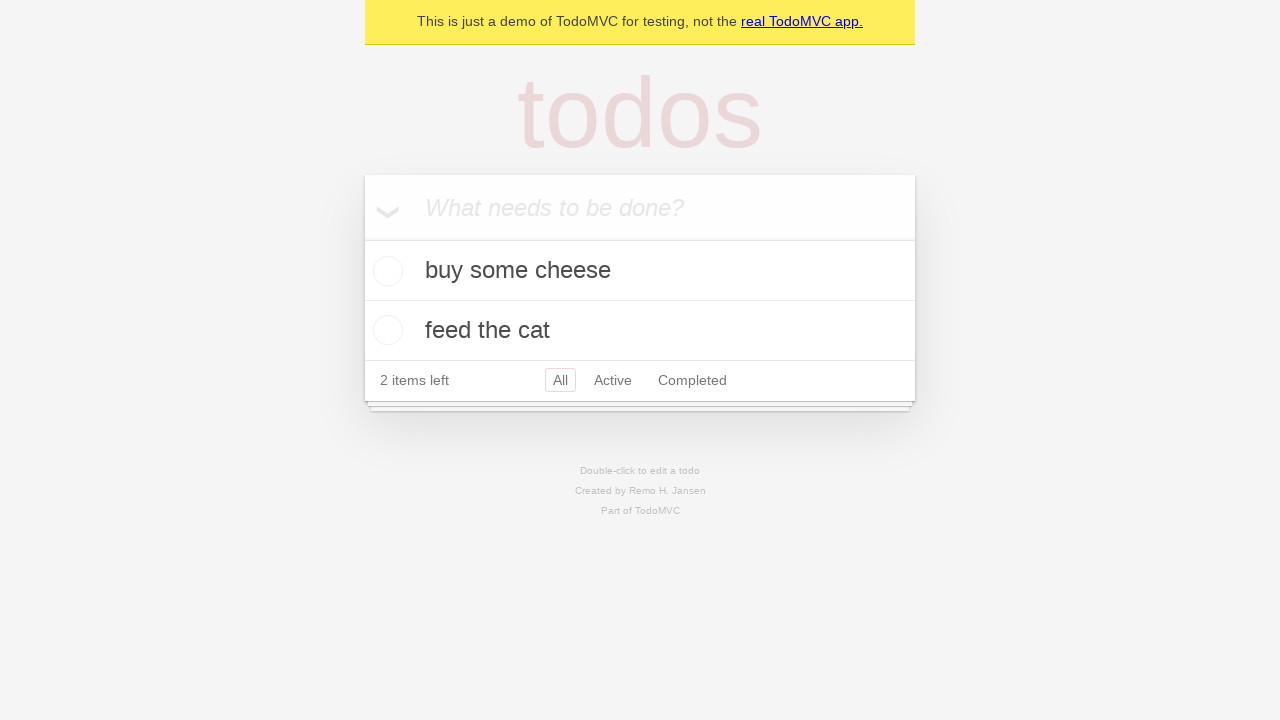

Filled todo input with 'book a doctors appointment' on internal:attr=[placeholder="What needs to be done?"i]
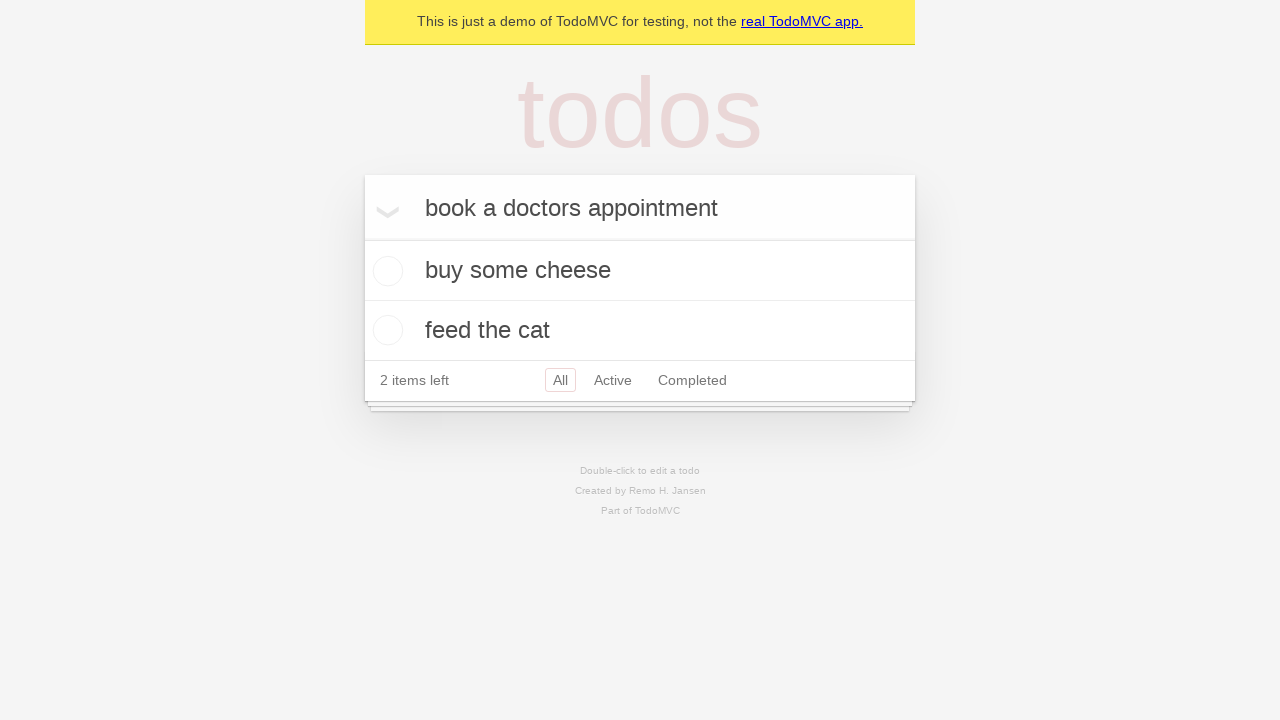

Pressed Enter to create third todo item on internal:attr=[placeholder="What needs to be done?"i]
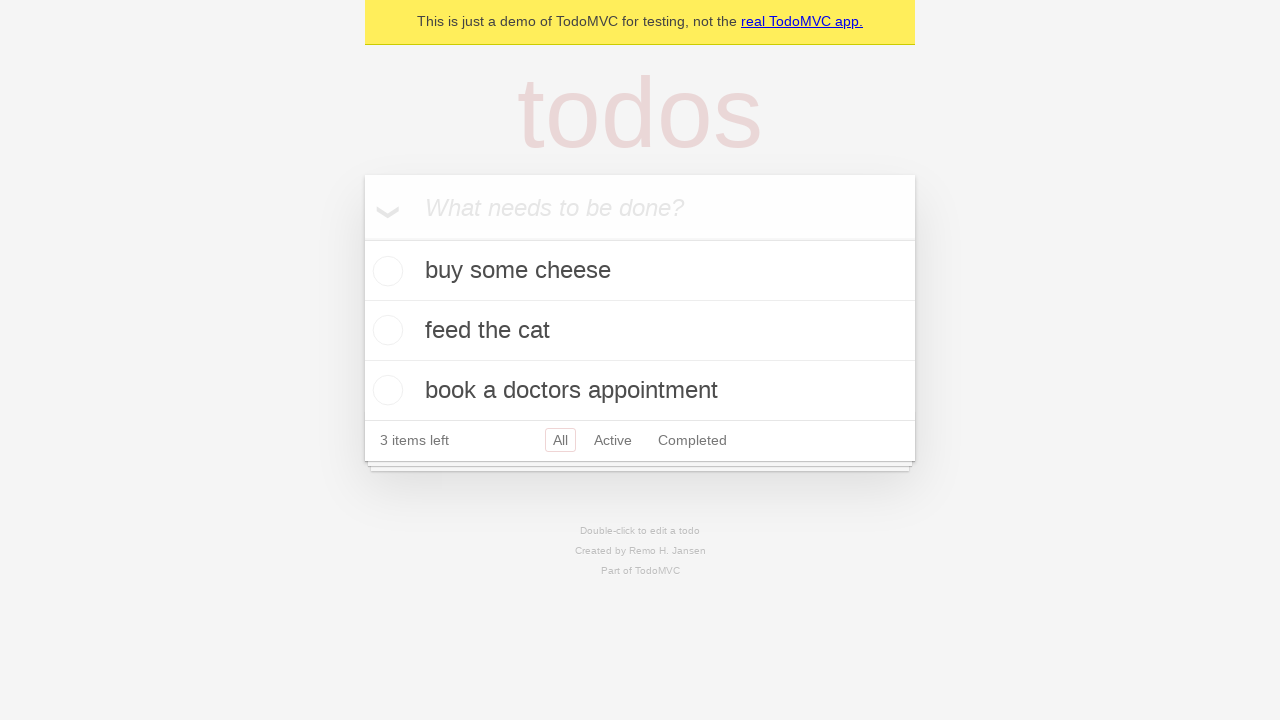

Double-clicked second todo item to enter edit mode at (640, 331) on internal:testid=[data-testid="todo-item"s] >> nth=1
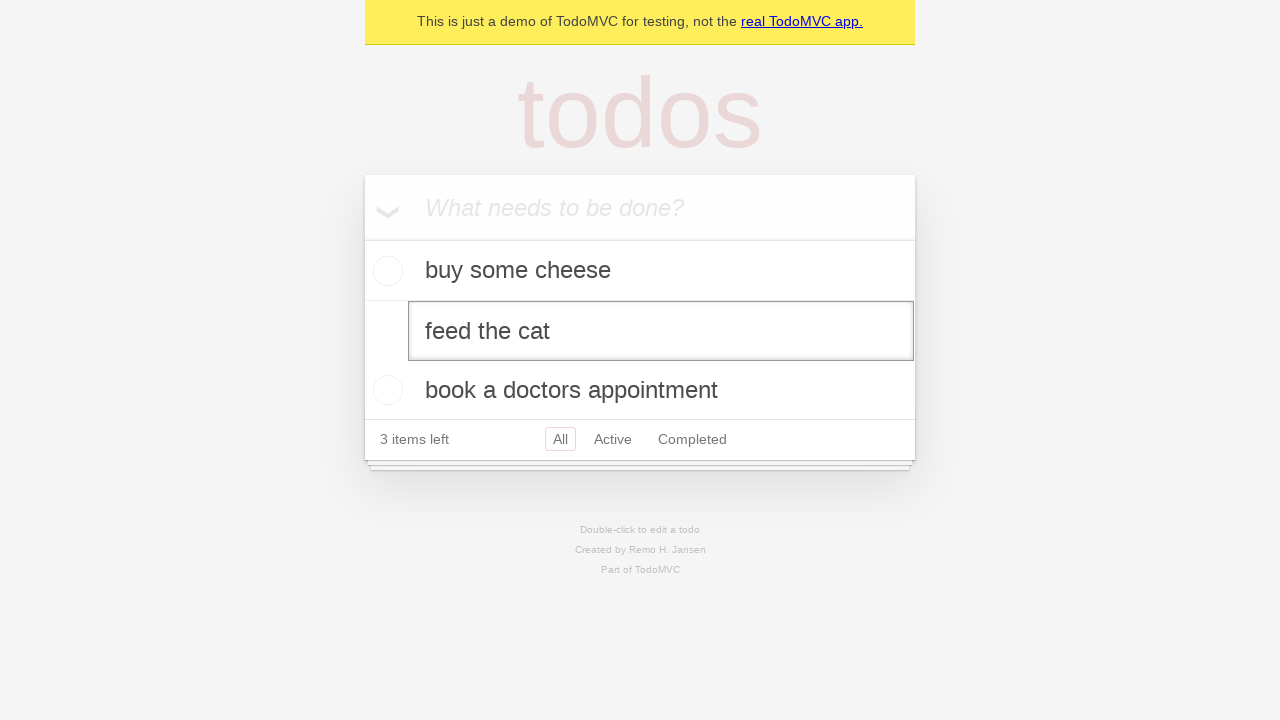

Edit mode textbox appeared and is ready
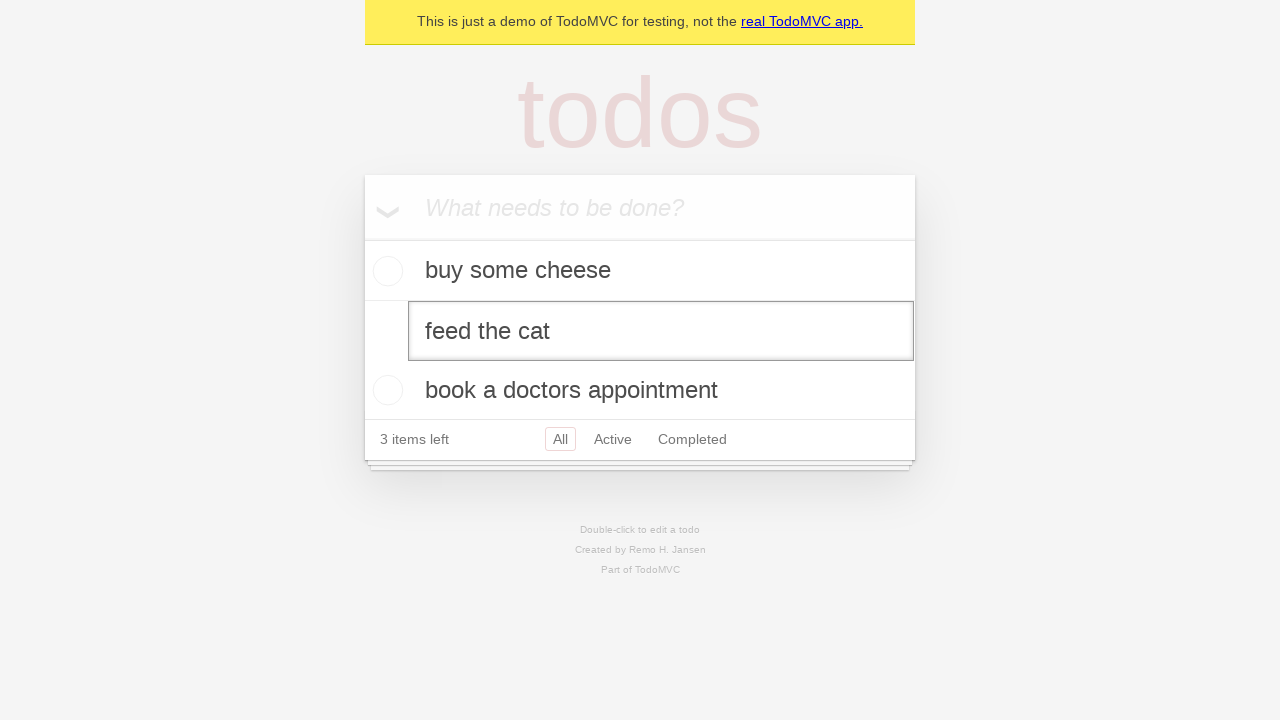

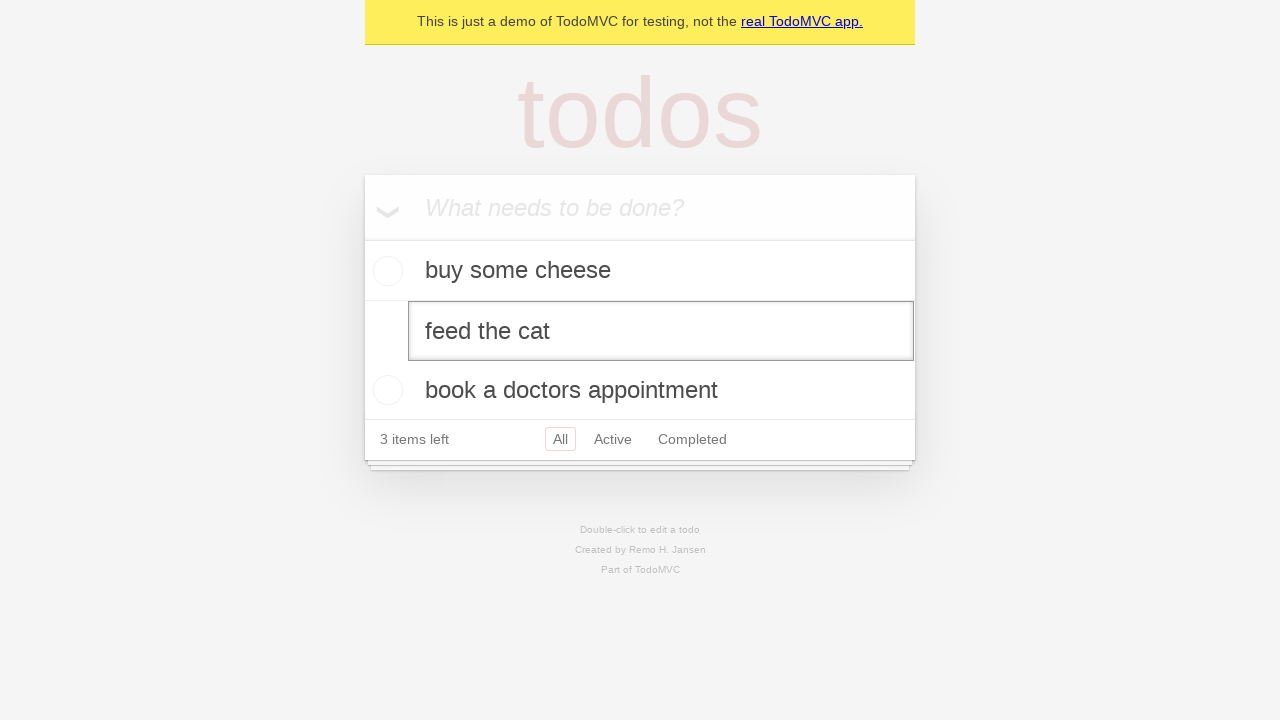